Tests prompt alert handling by triggering a prompt alert, entering text into it, and accepting it

Starting URL: https://www.hyrtutorials.com/p/alertsdemo.html

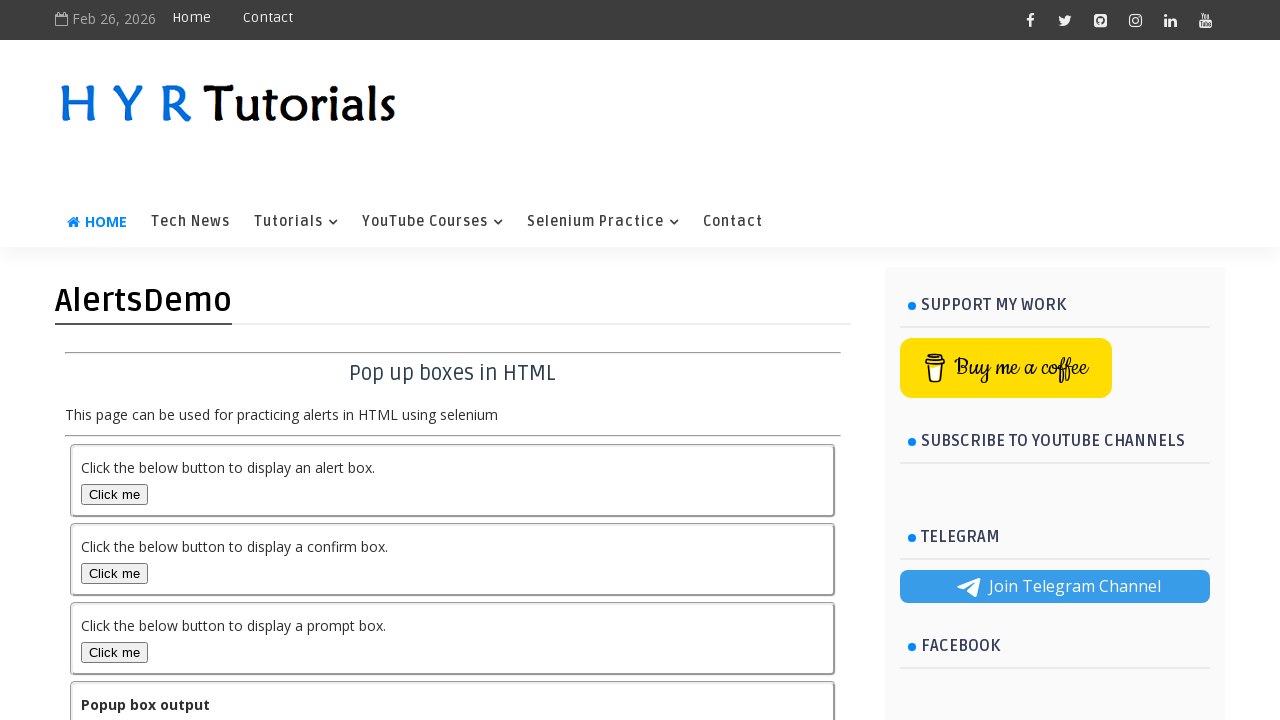

Clicked prompt alert button at (114, 652) on #promptBox
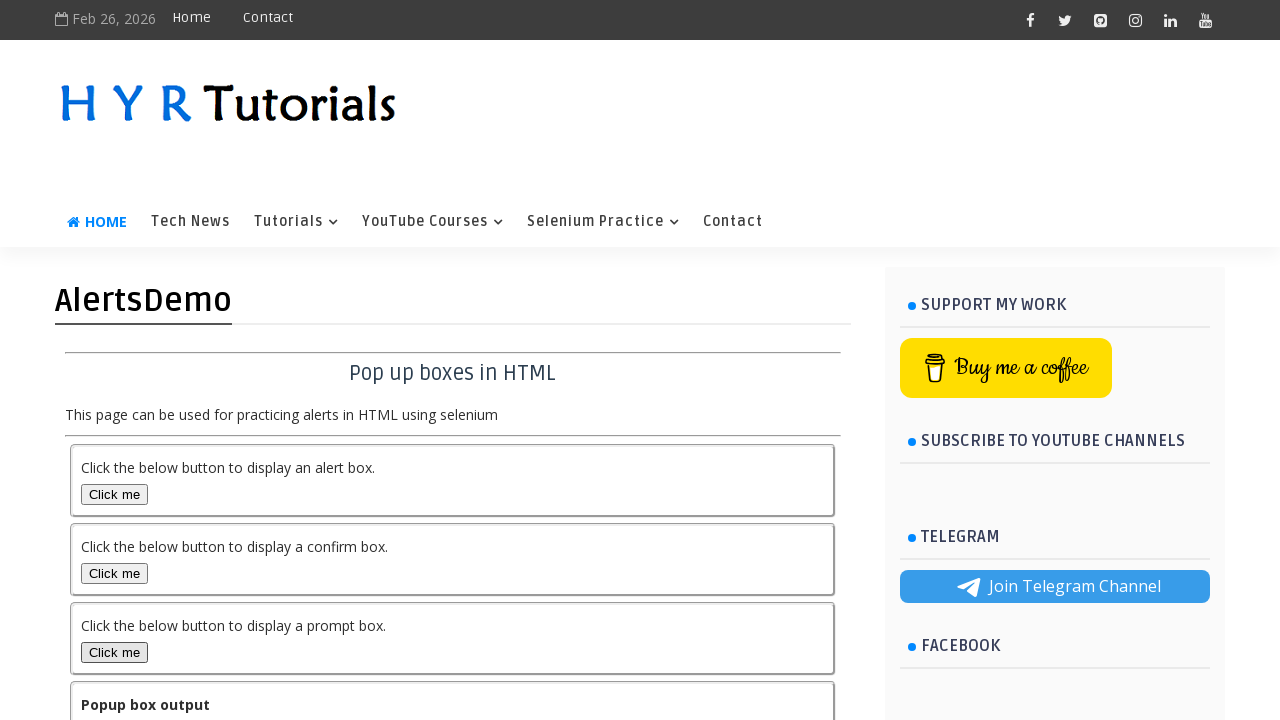

Set up dialog handler to accept prompt with text 'Kiruthika'
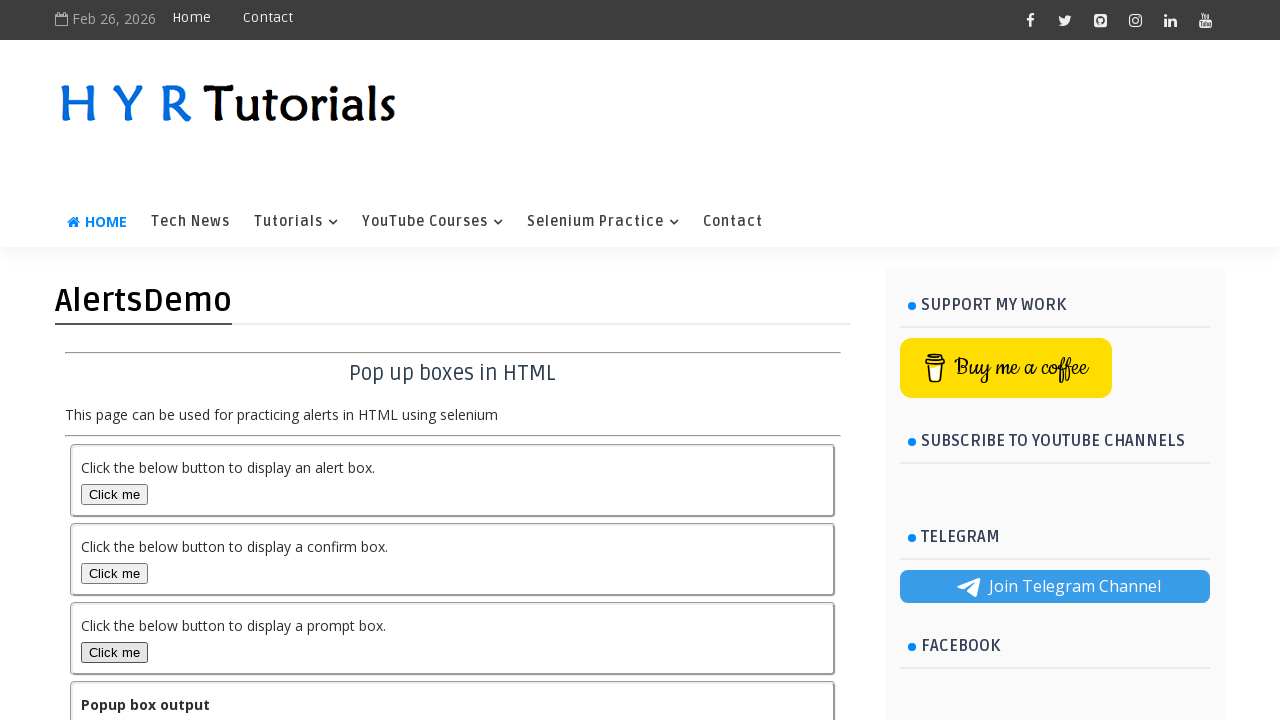

Output text element loaded after accepting prompt
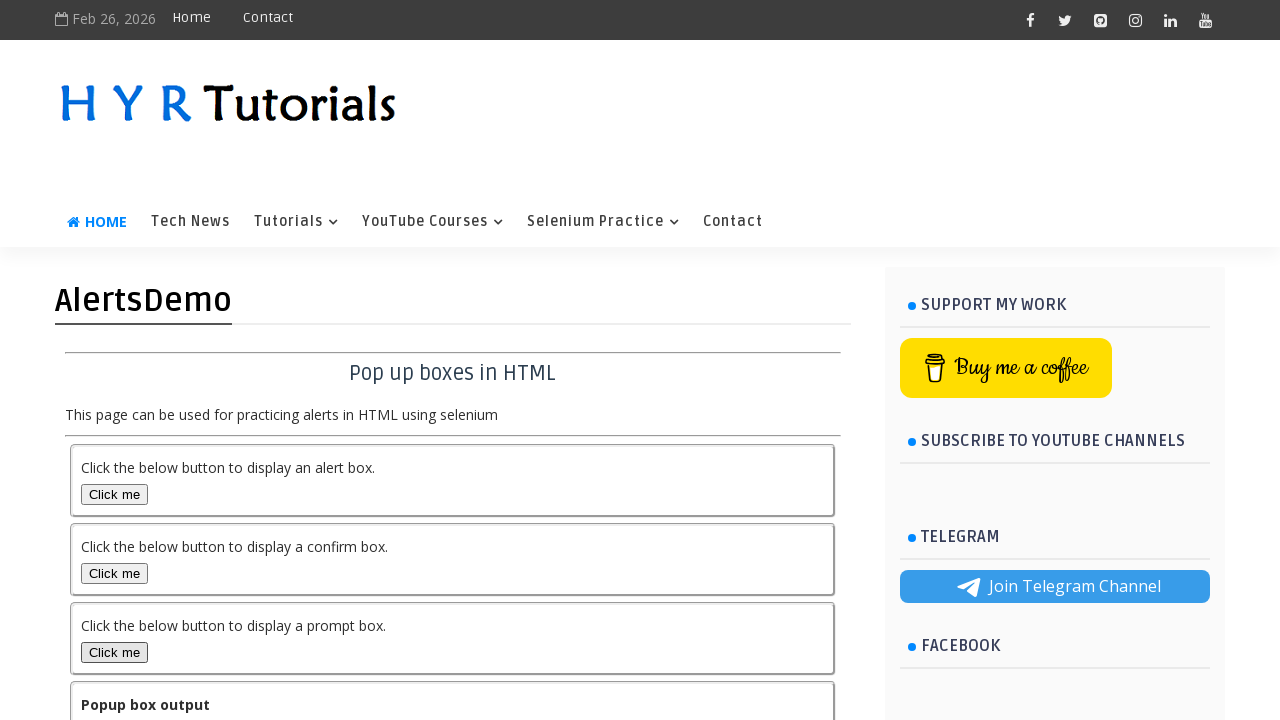

Retrieved output text: You pressed Cancel in prompt popup.
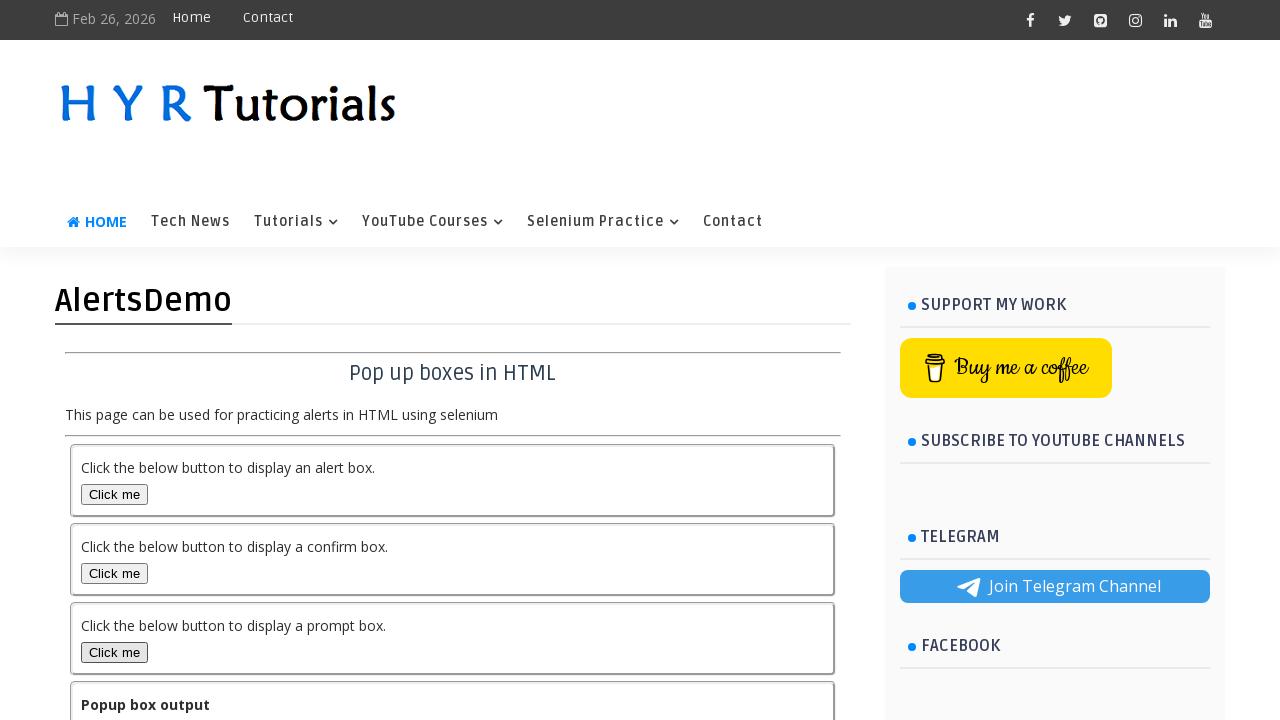

Printed output text to console
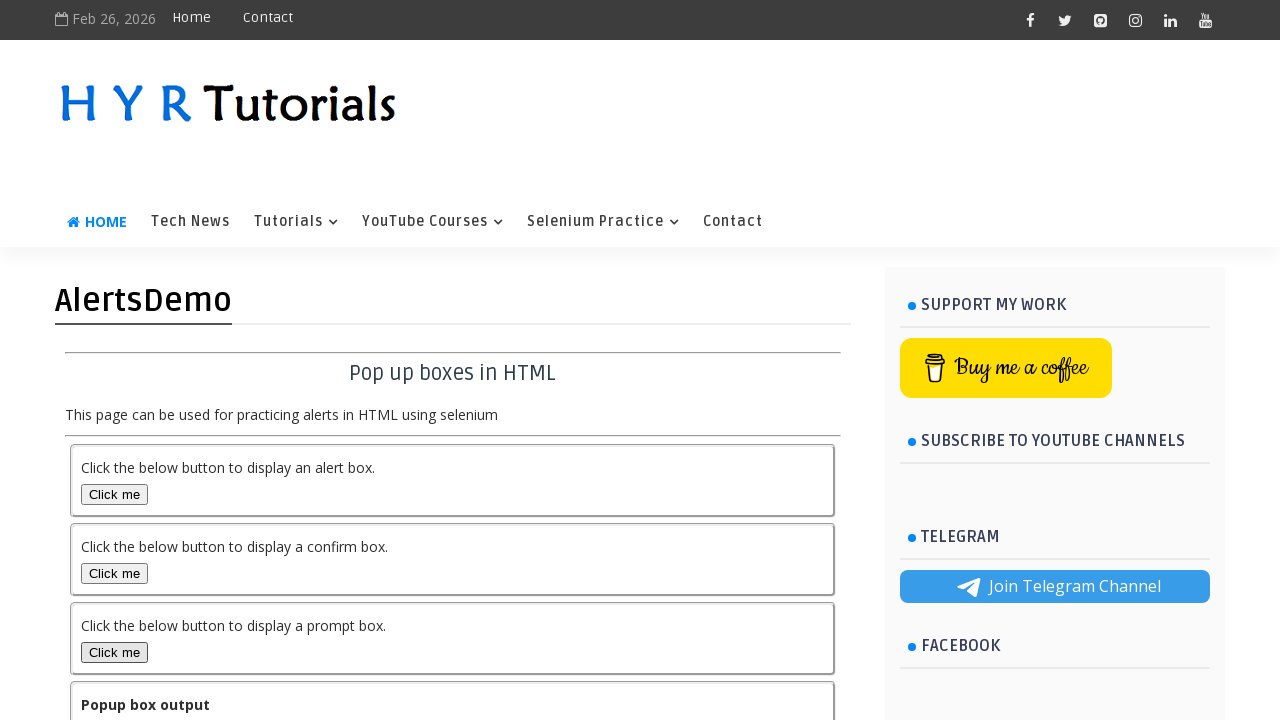

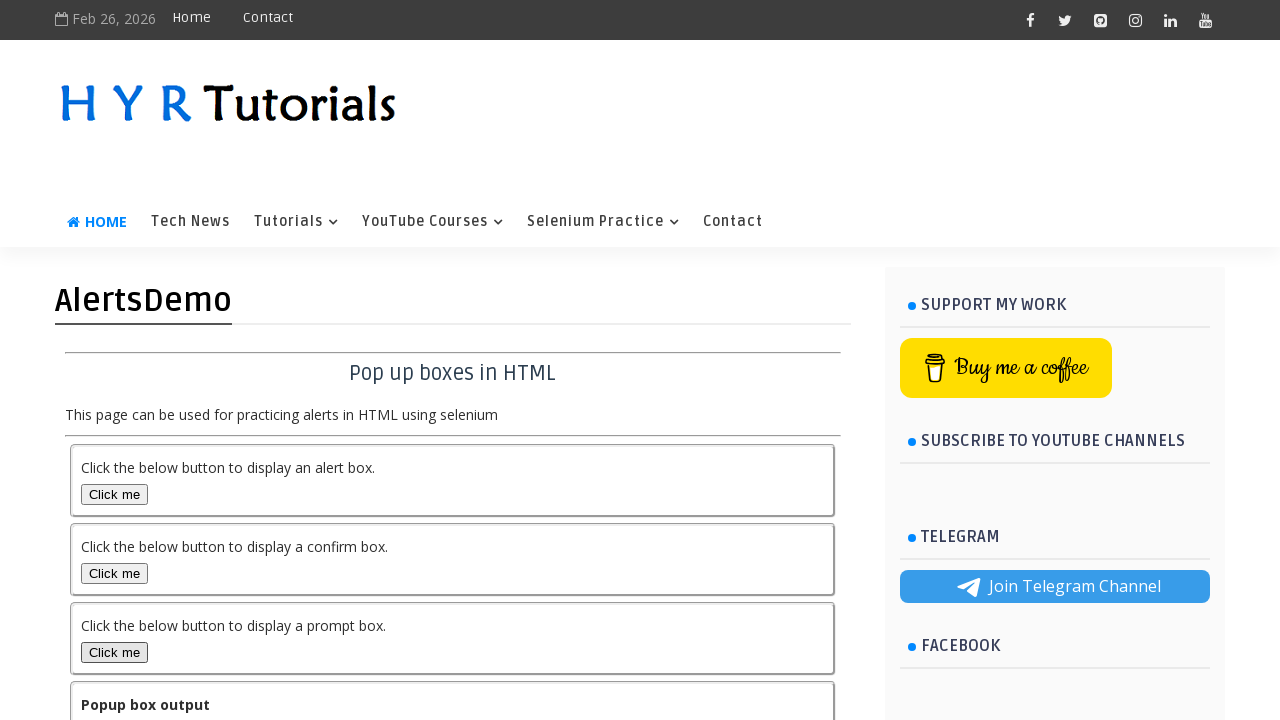